Tests the visibility of various form elements including email textbox, radio button, textarea, and text elements

Starting URL: https://automationfc.github.io/basic-form/index.html

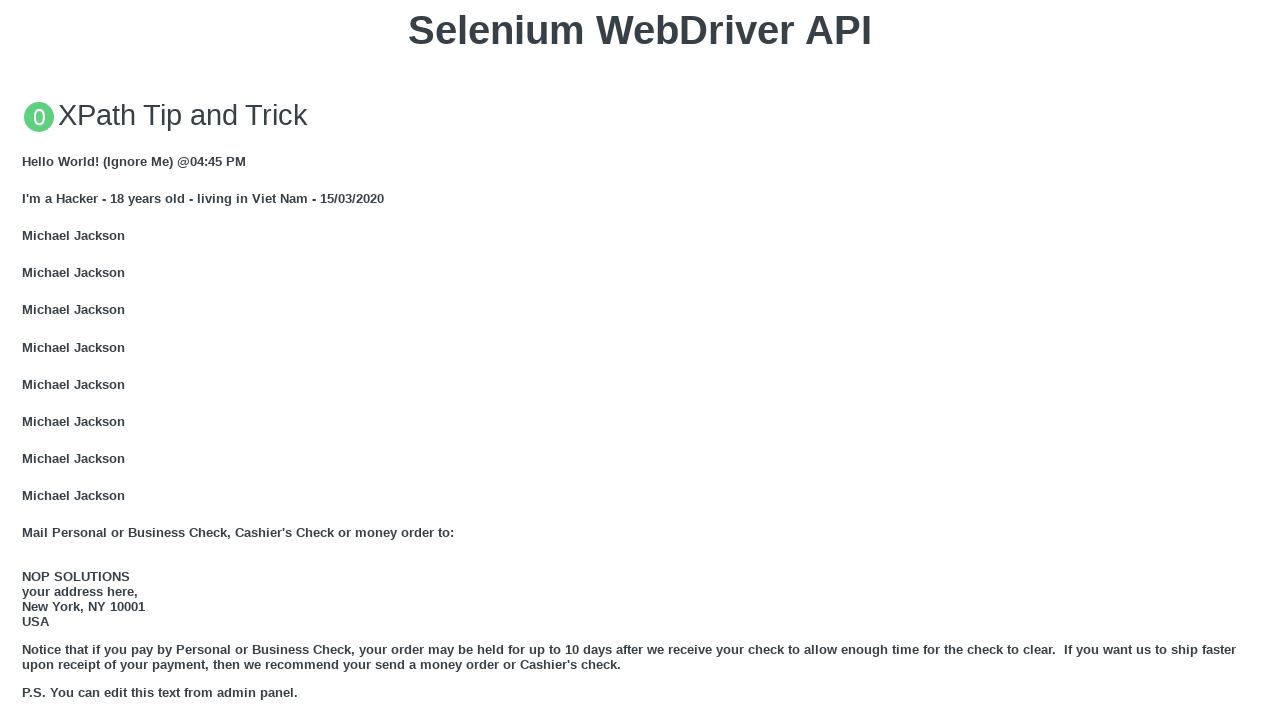

Located email textbox element
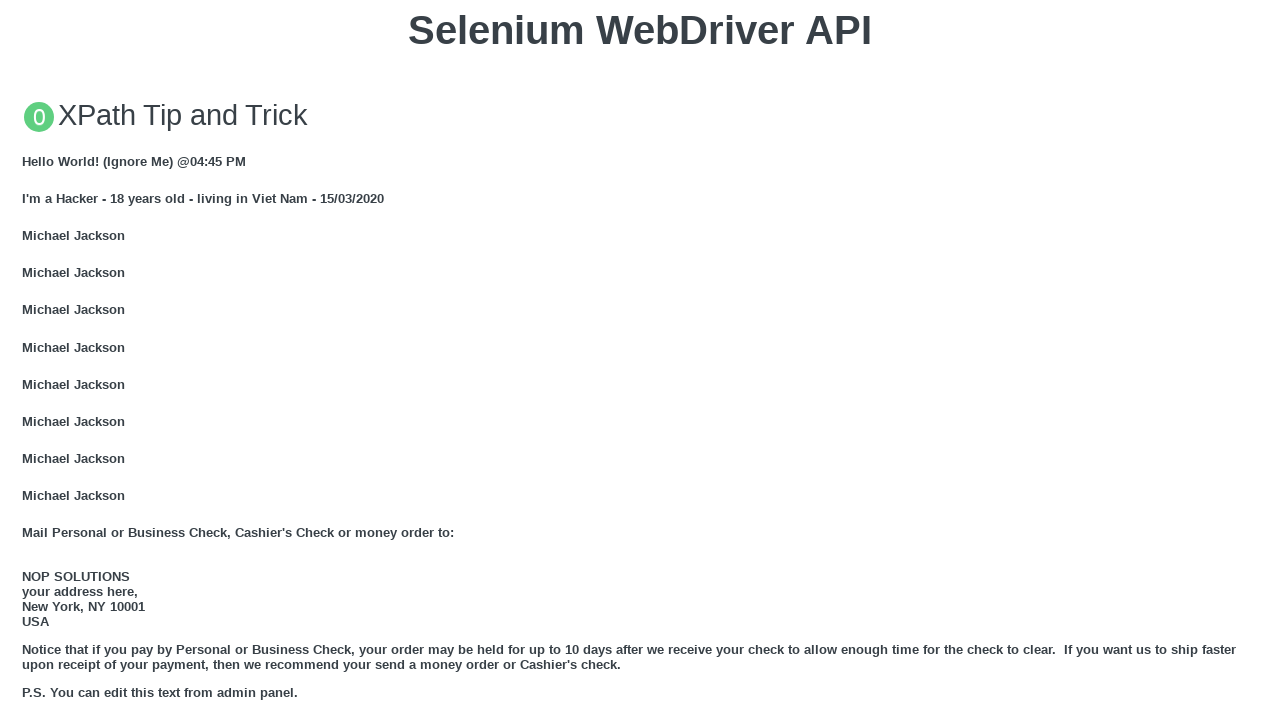

Verified email textbox is visible
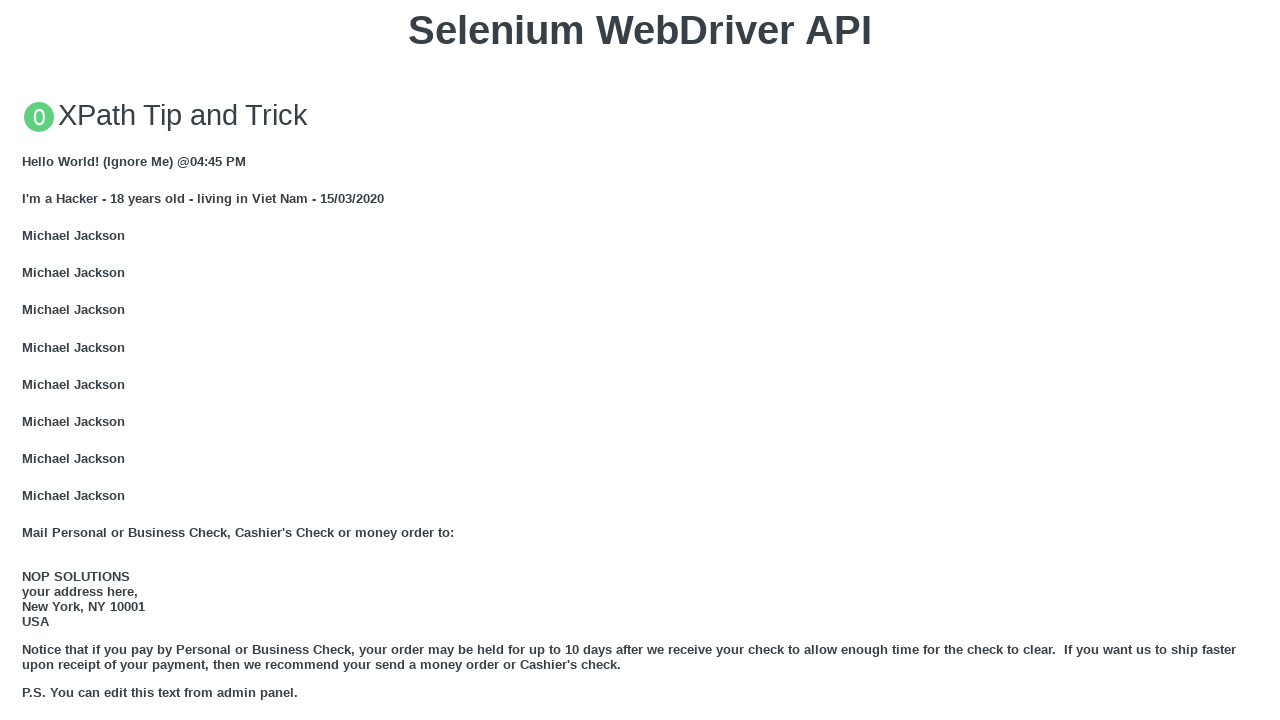

Filled email textbox with 'Automation Testing' on input#mail
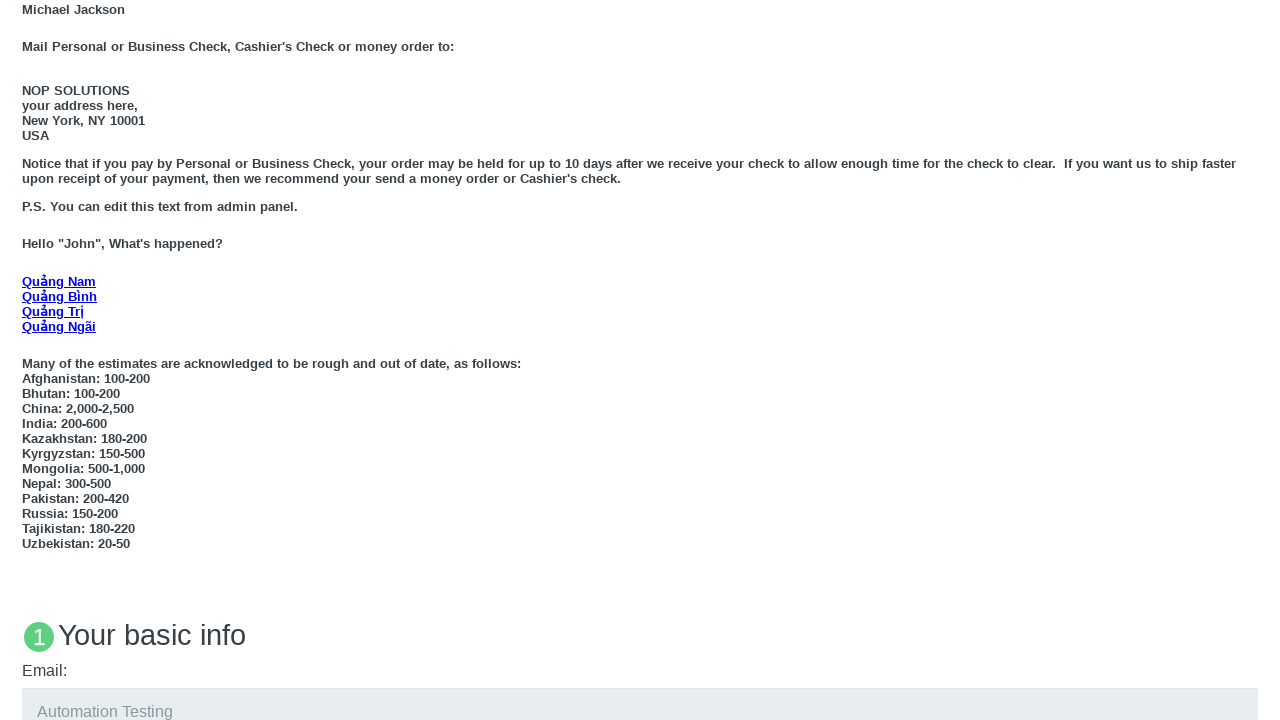

Located 'Under 18' radio button label
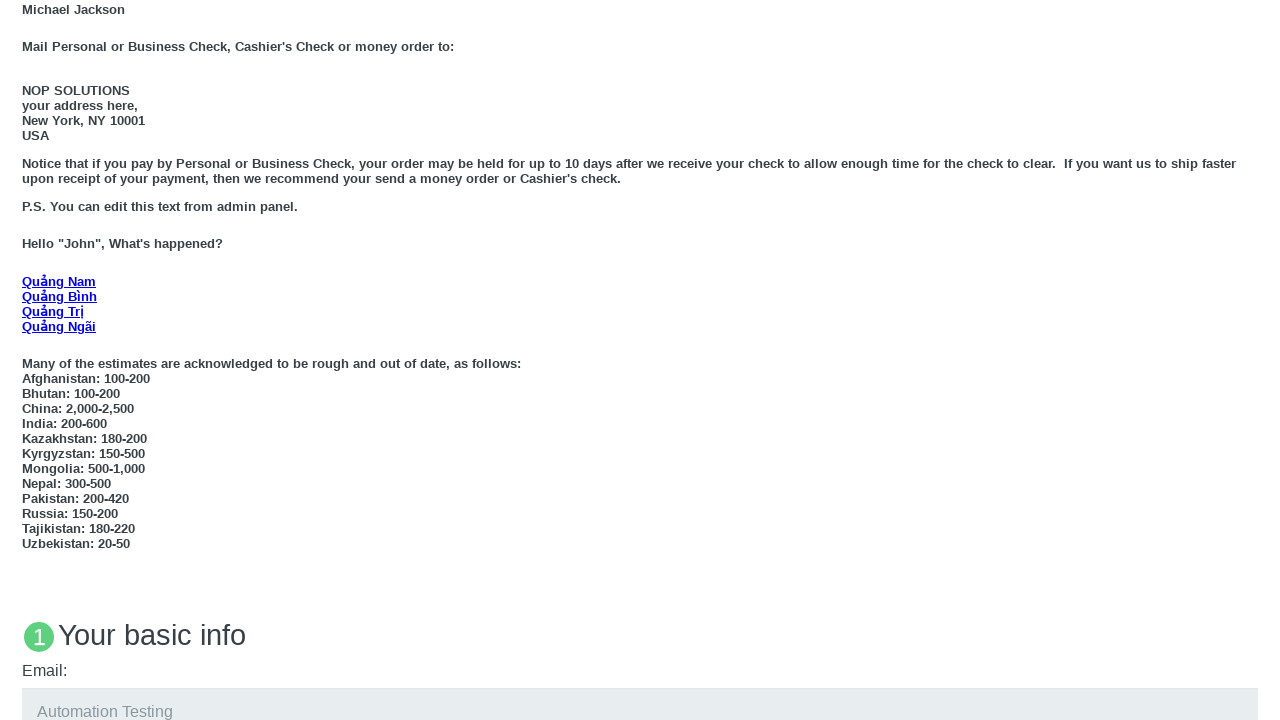

Verified 'Under 18' radio button is visible
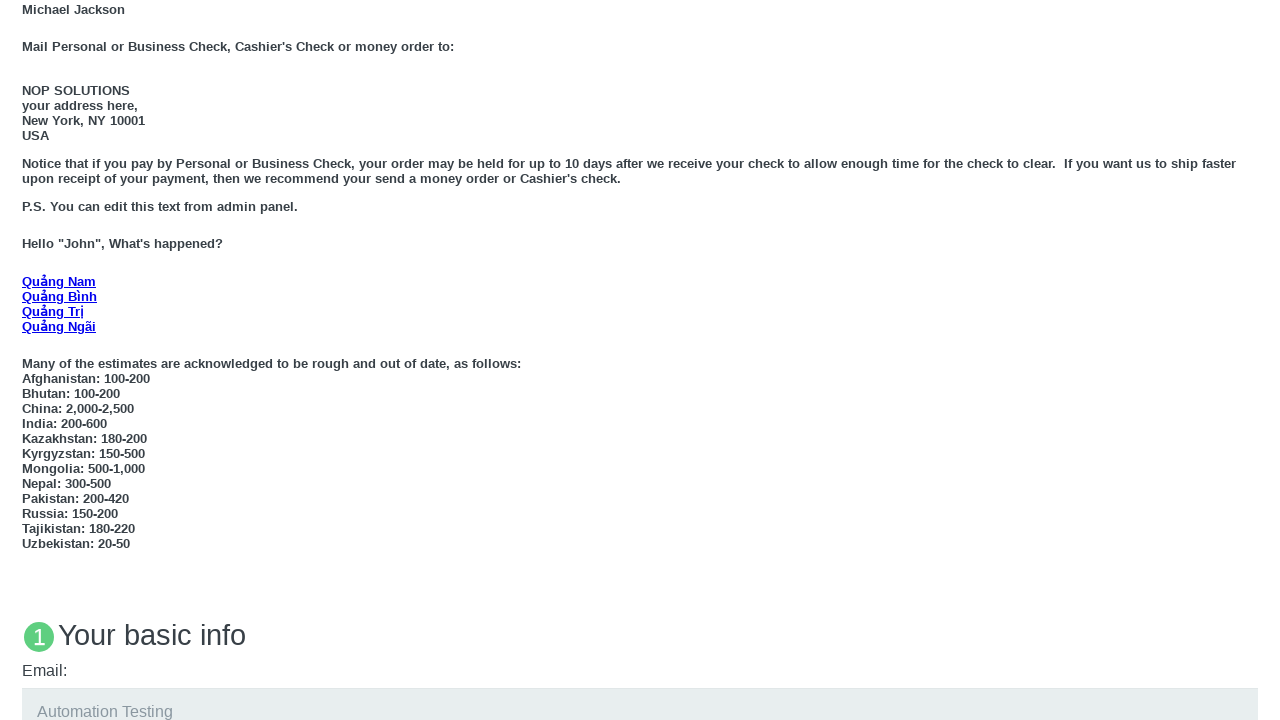

Clicked 'Under 18' radio button at (76, 360) on xpath=//label[text()='Under 18']
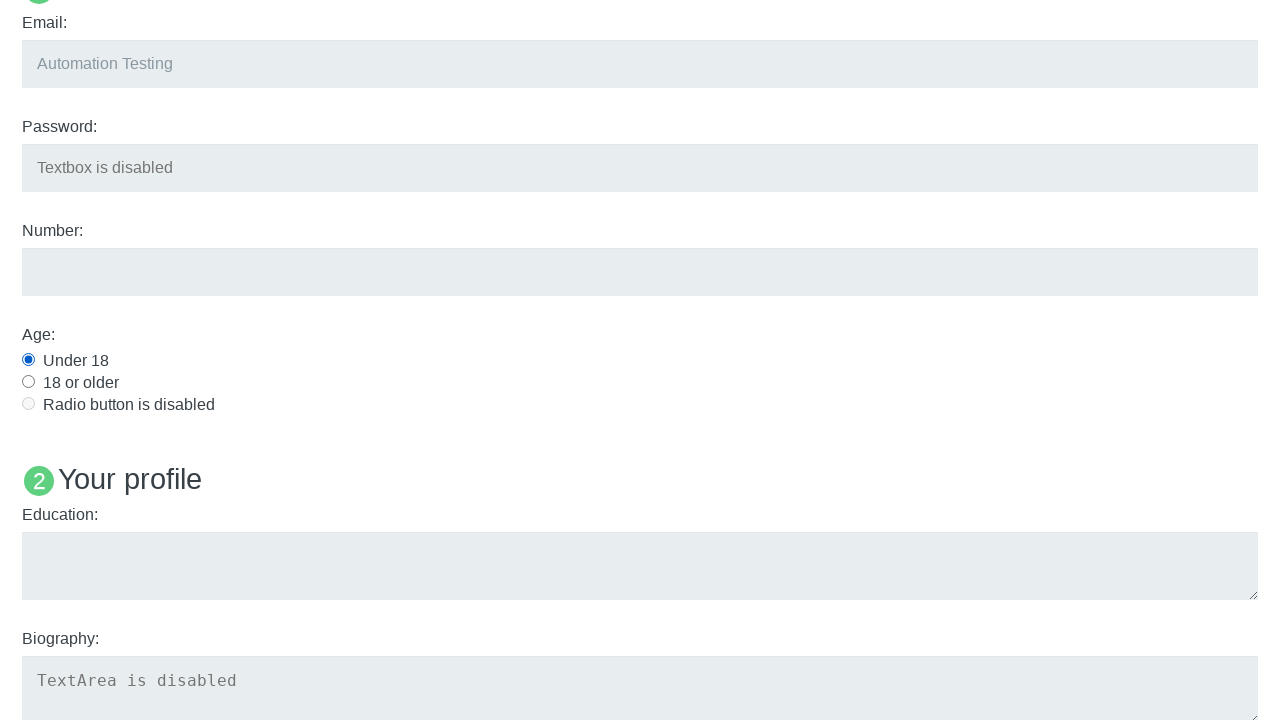

Located education textarea element
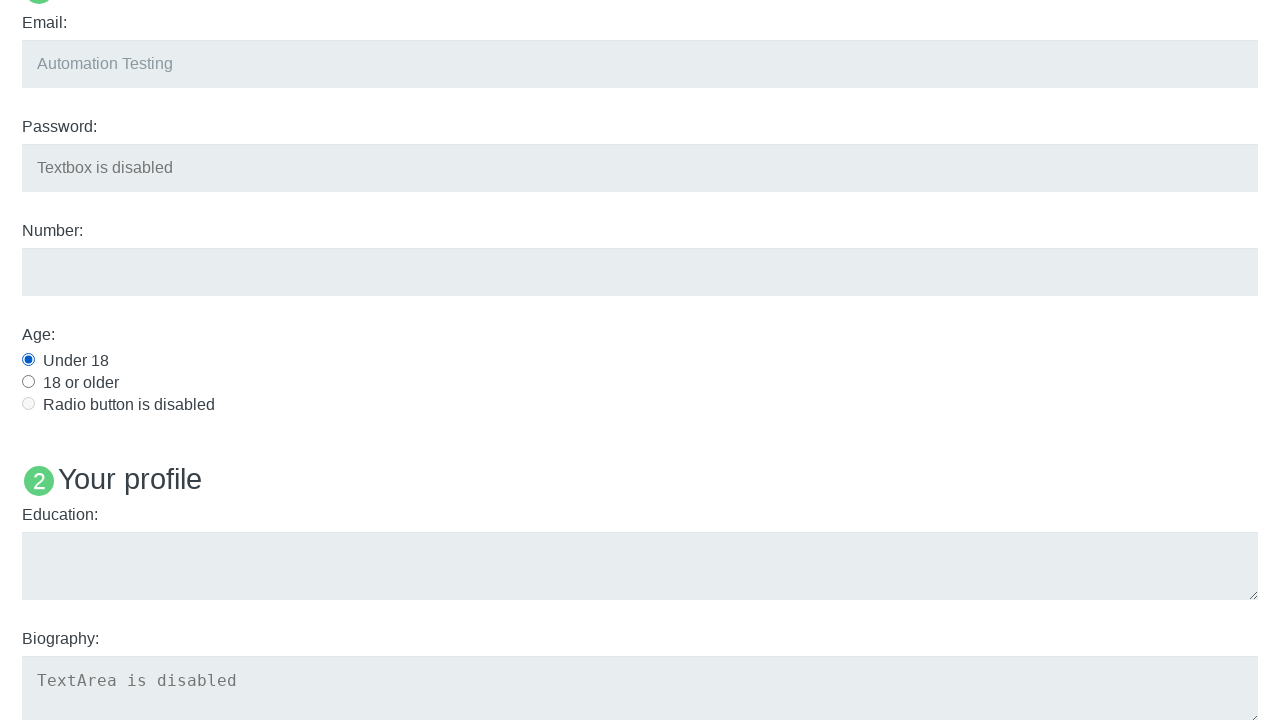

Verified education textarea is visible
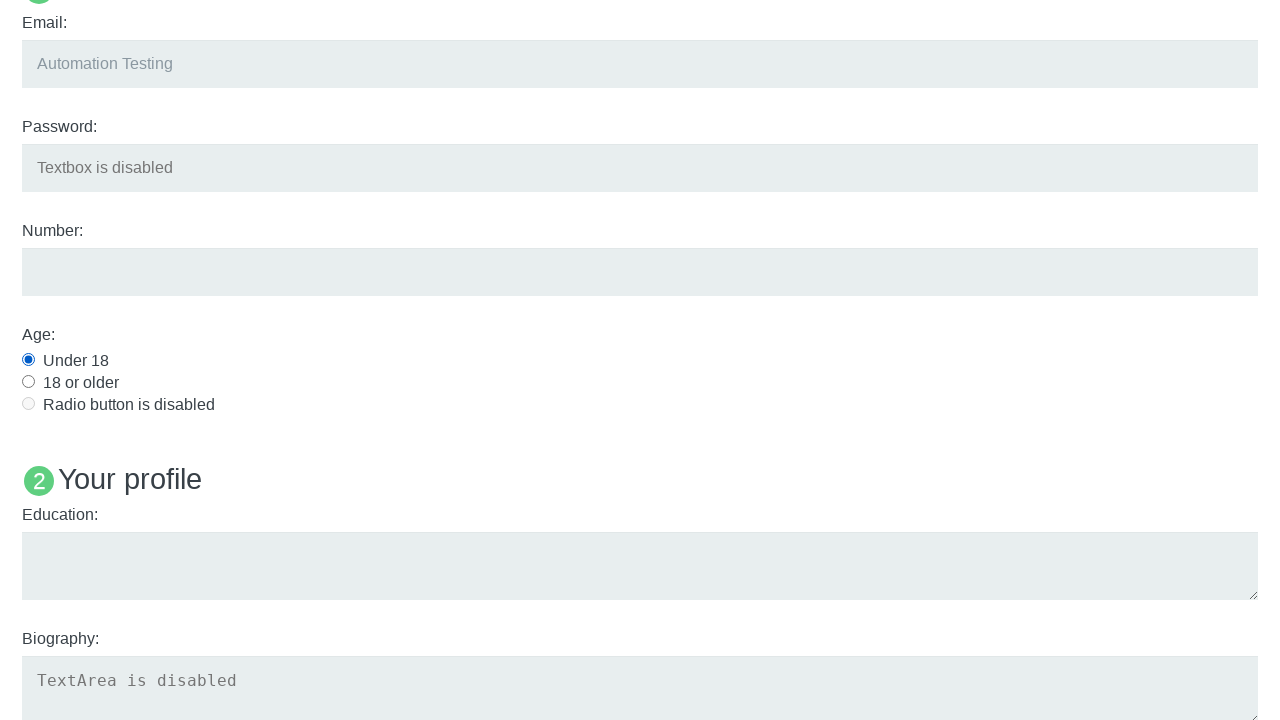

Filled education textarea with 'Automation Testing' on textarea#edu
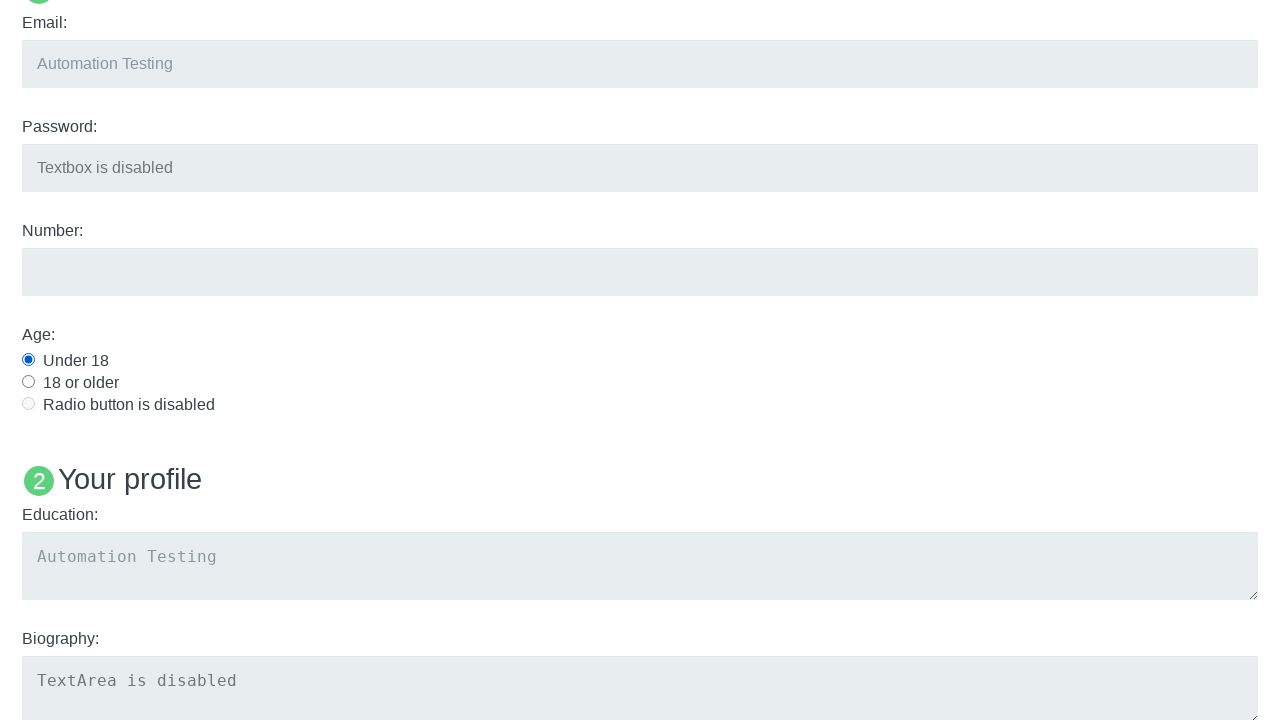

Located User5 text element
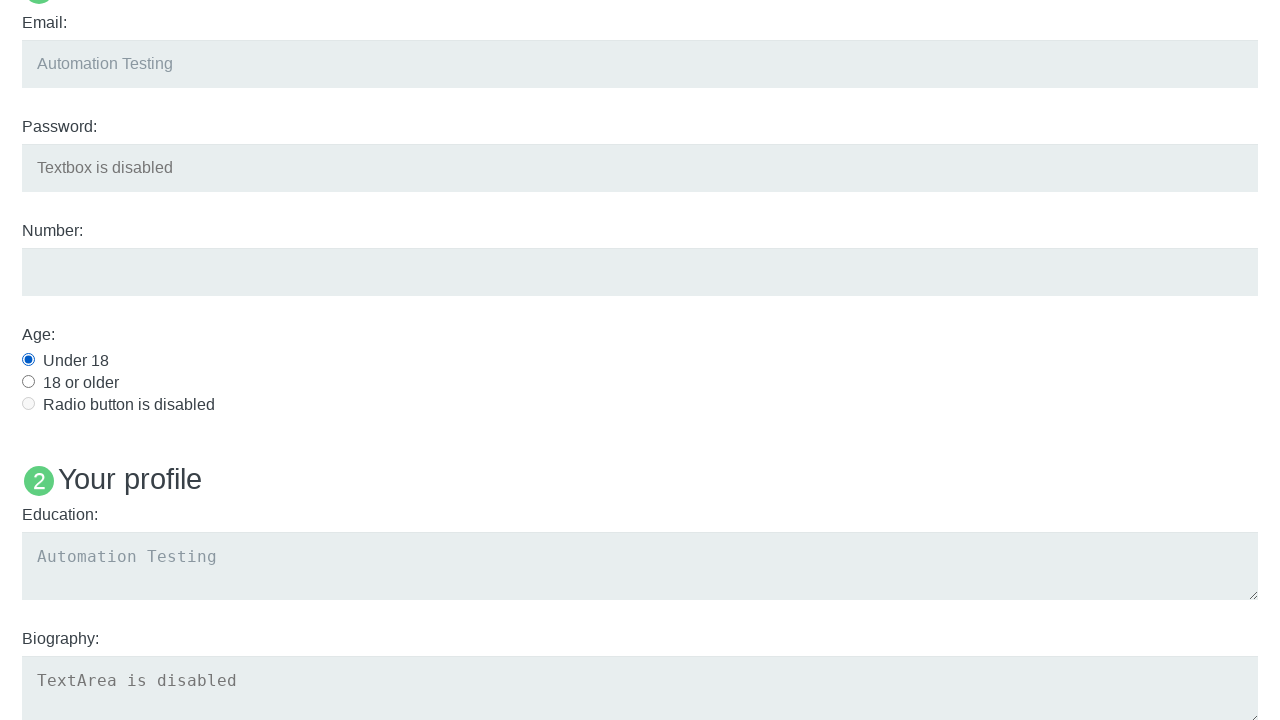

Checked visibility of User5 text element
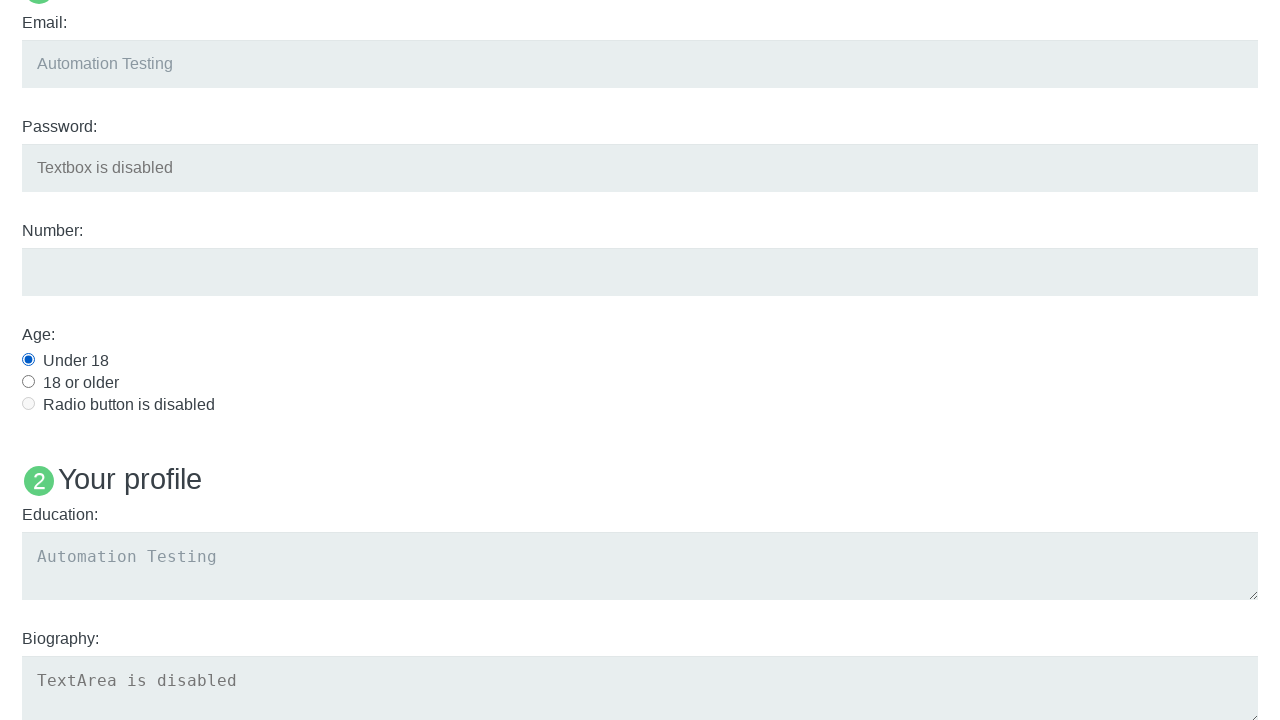

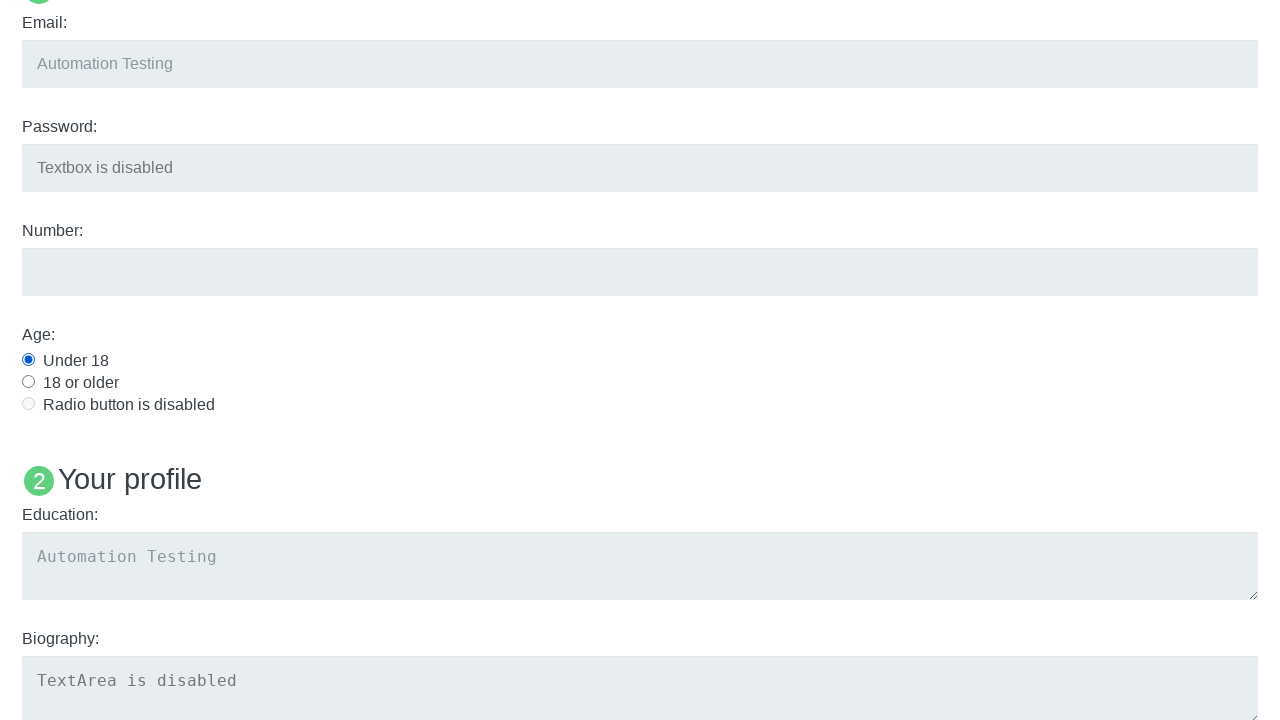